Tests an Angular practice form by filling out name, email, password, selecting gender, choosing employment status, entering birthdate, and submitting the form.

Starting URL: https://rahulshettyacademy.com/angularpractice/

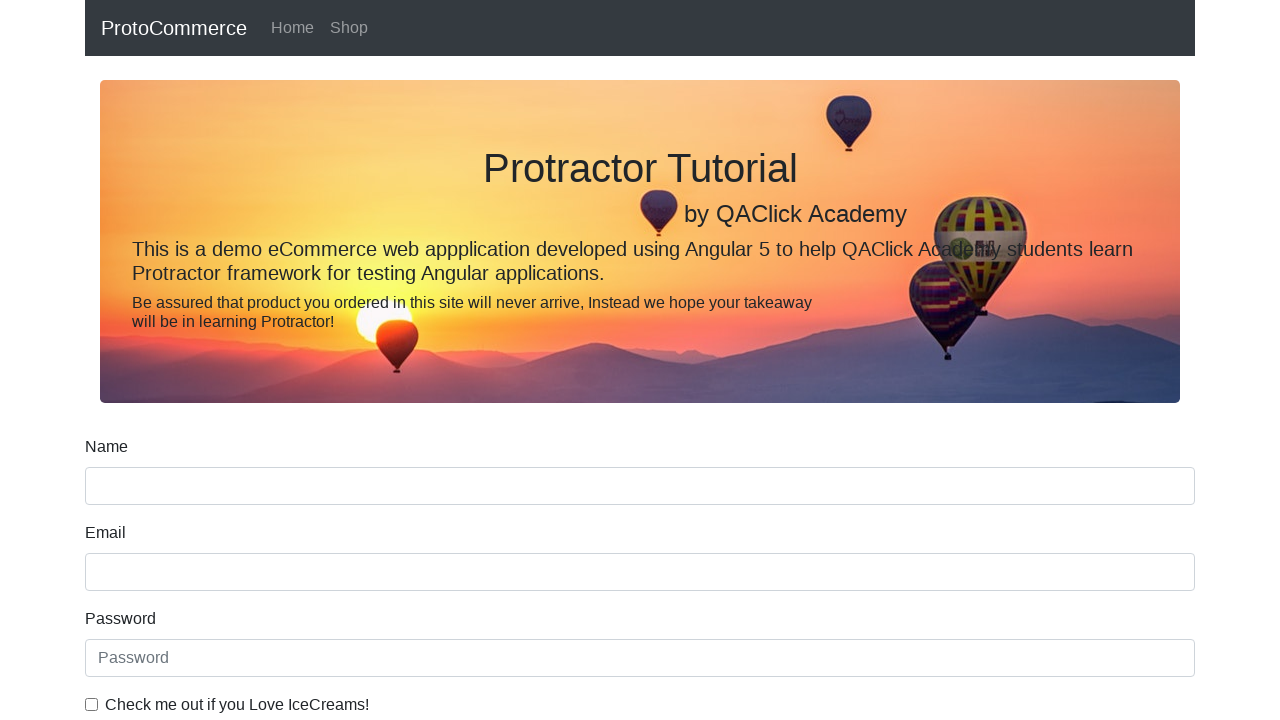

Filled name field with 'Vanilla Ice' on input[name='name']
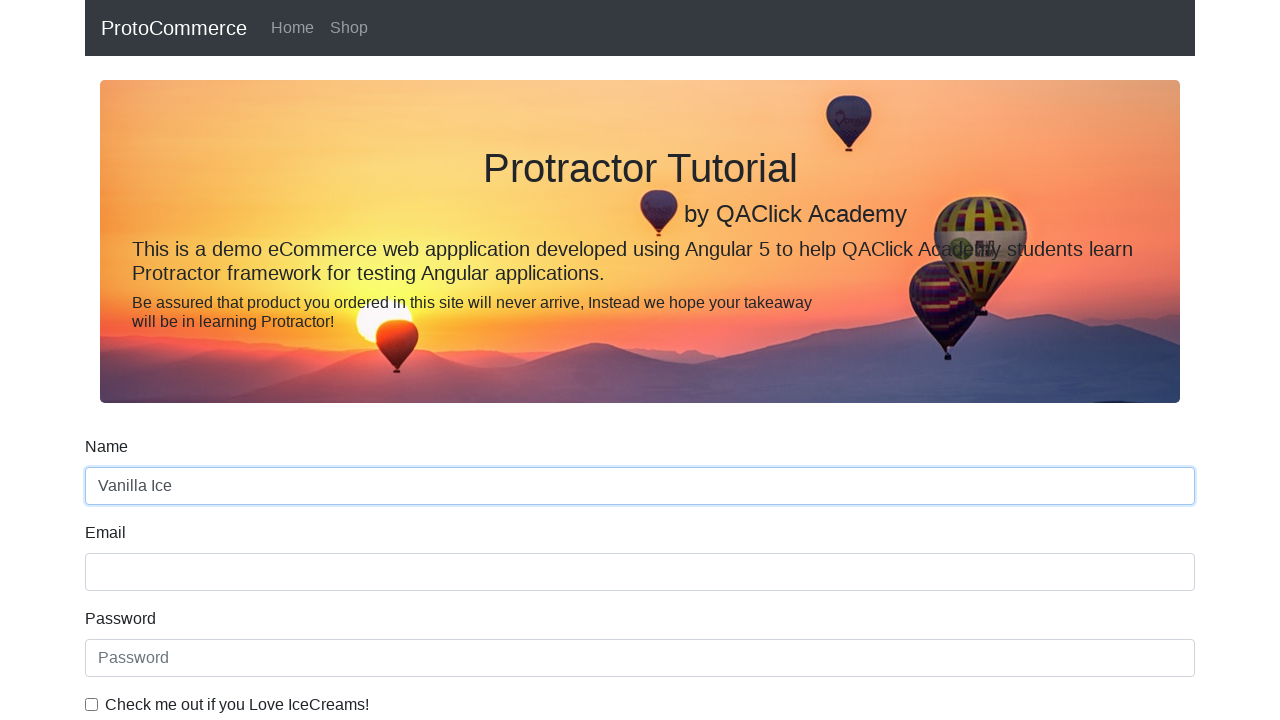

Filled email field with 'yo.illsolveit@gmail.com' on input[name='email']
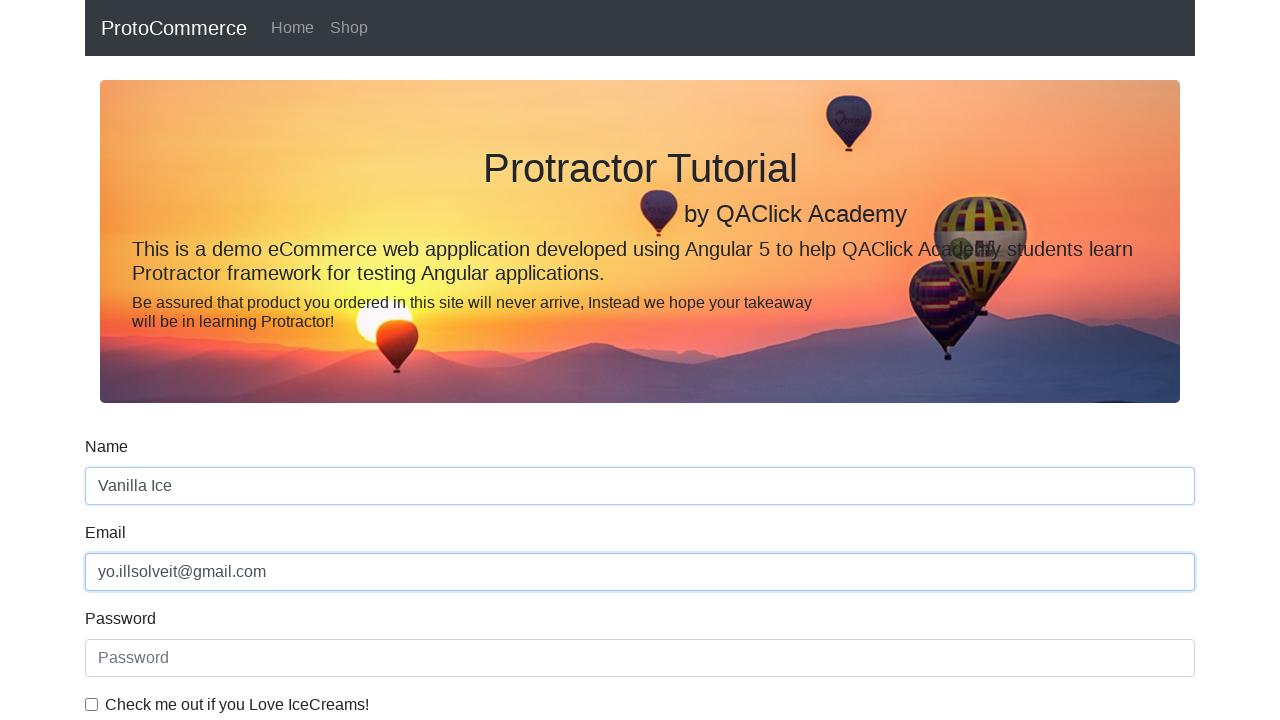

Filled password field with 'cantremember' on input[placeholder='Password']
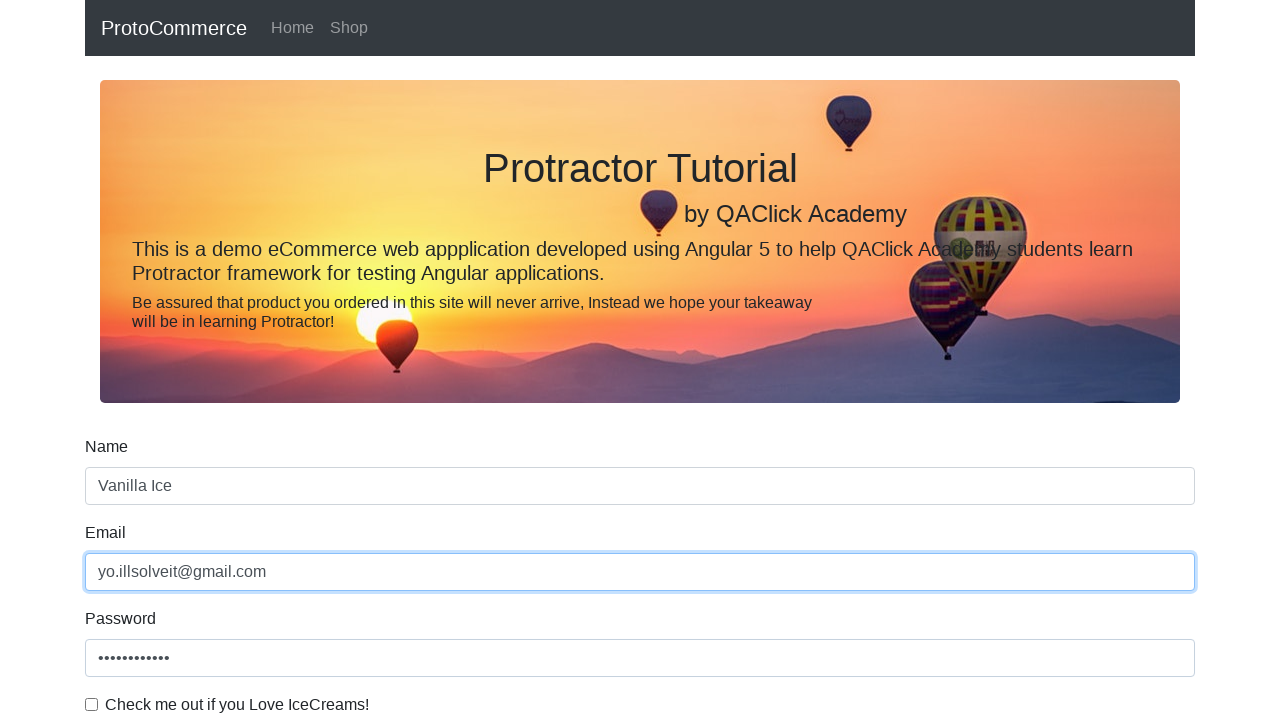

Checked the example checkbox at (92, 704) on #exampleCheck1
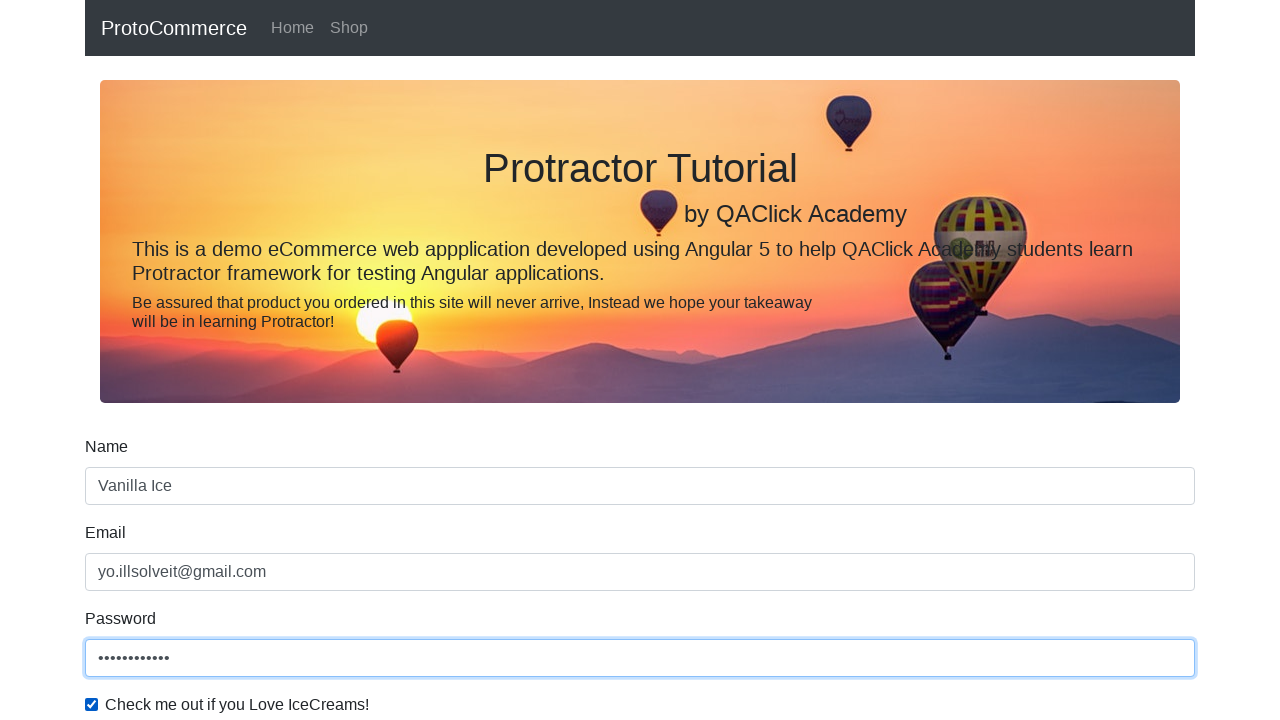

Selected 'Male' from gender dropdown on #exampleFormControlSelect1
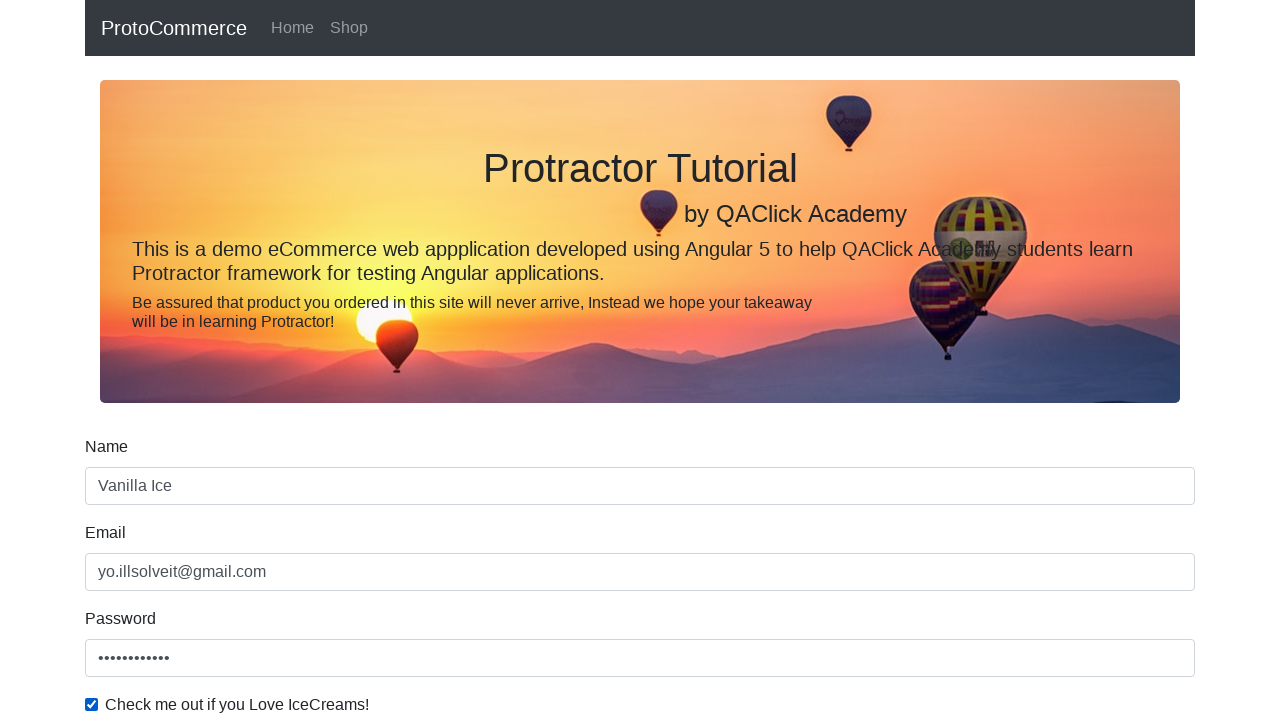

Selected employment status radio button at (238, 360) on #inlineRadio1
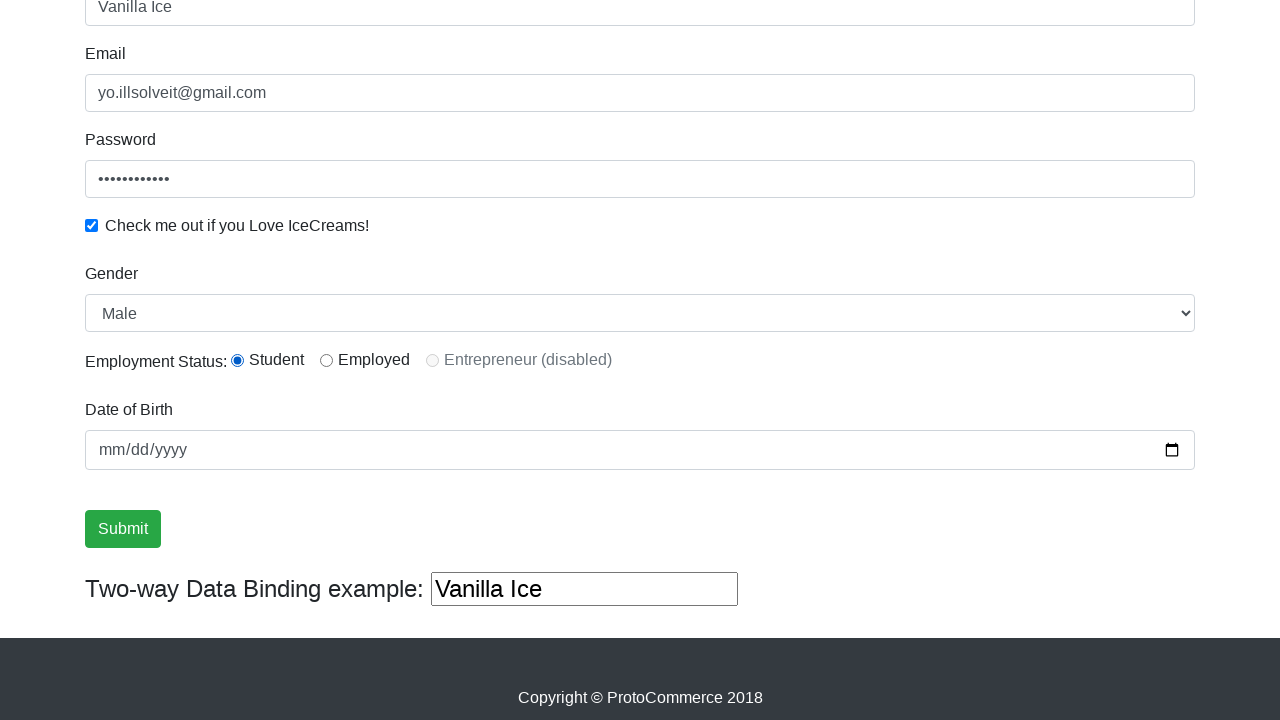

Filled birthday field with '2017-07-16' on input[name='bday']
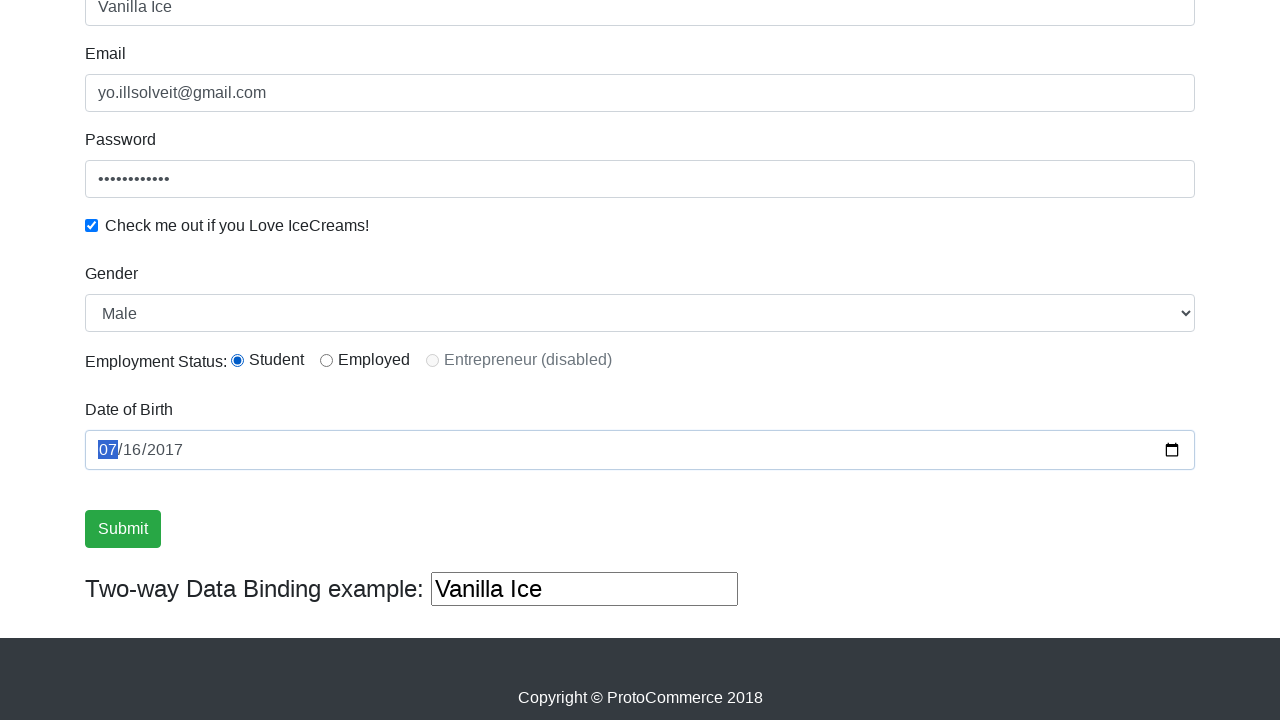

Clicked submit button to submit the form at (123, 529) on input[value='Submit']
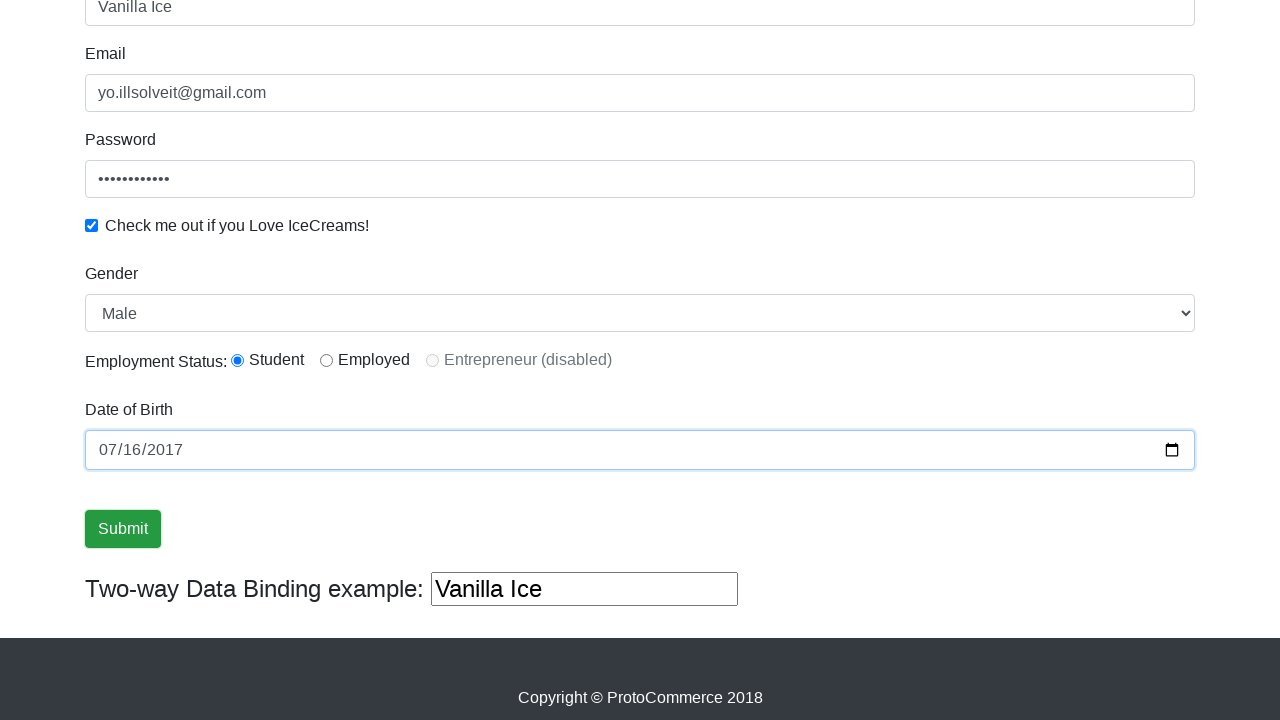

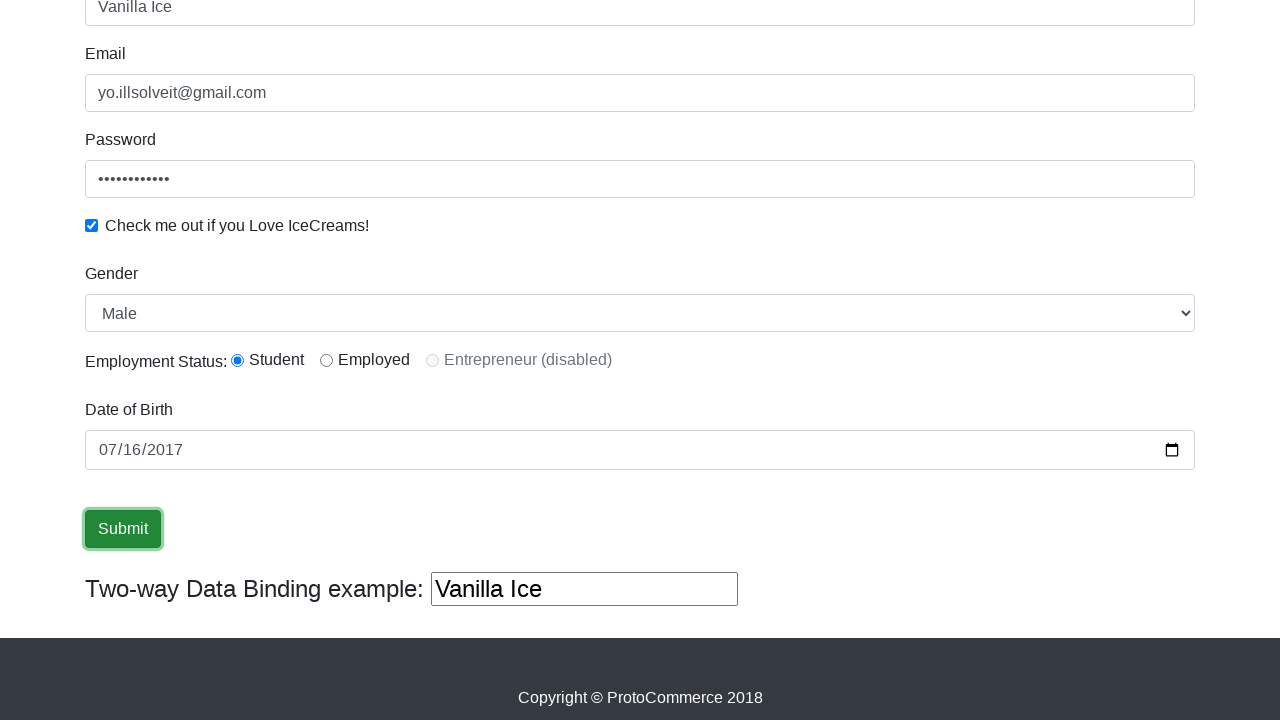